Tests autocomplete dropdown functionality by typing a partial country name, navigating through suggestions using arrow keys, and selecting "United States (USA)" from the dropdown options.

Starting URL: https://www.rahulshettyacademy.com/AutomationPractice

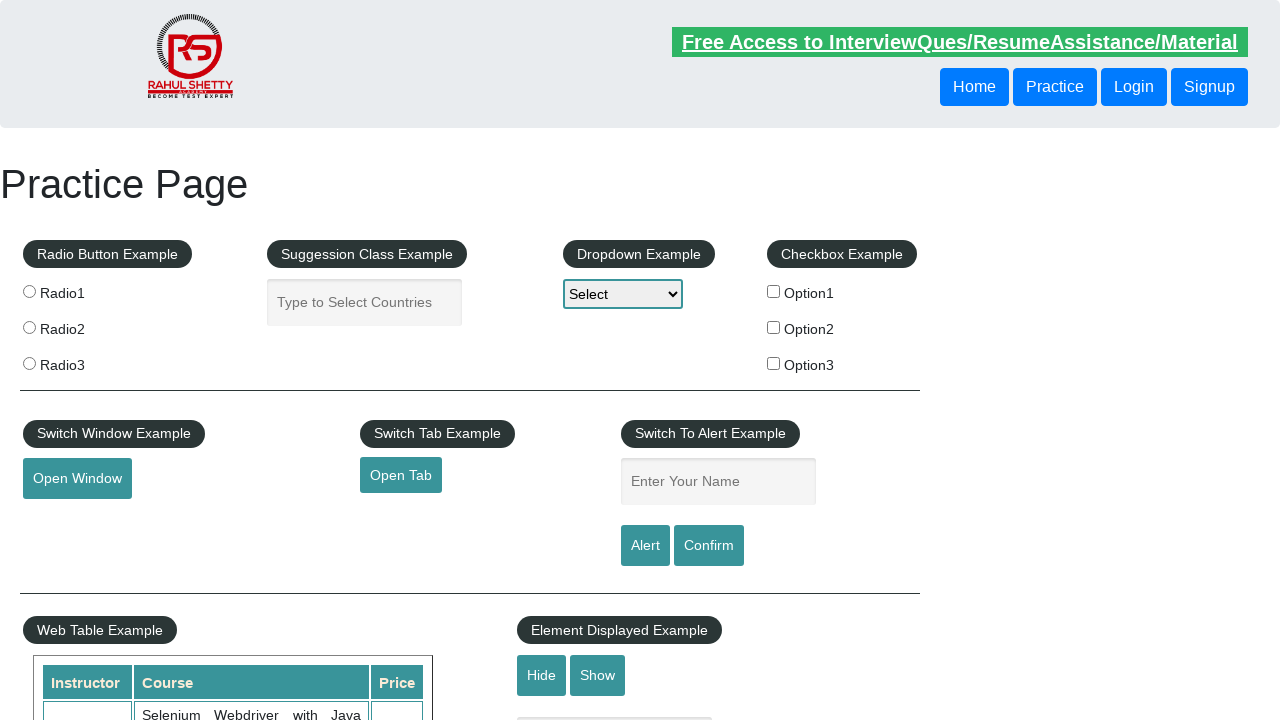

Clicked on the autocomplete input field at (365, 302) on #autocomplete
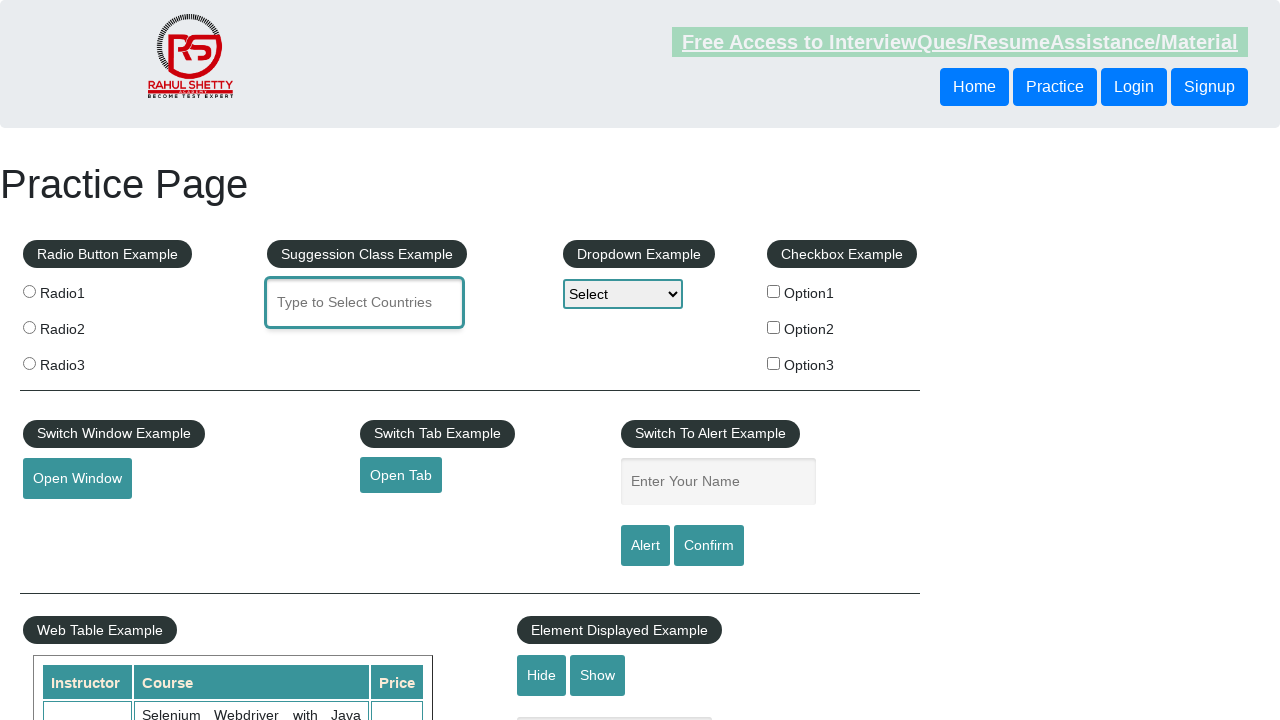

Typed 'united' in the autocomplete field to trigger suggestions on #autocomplete
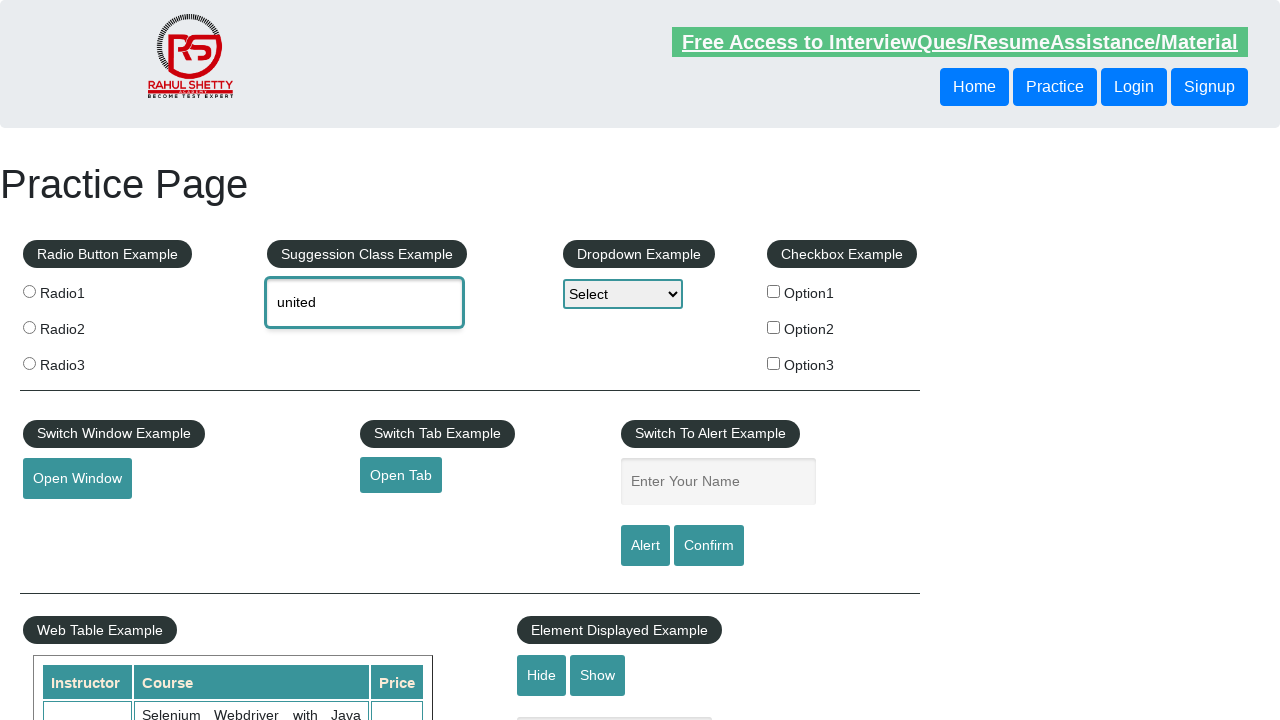

Waited 1000ms for autocomplete suggestions to appear
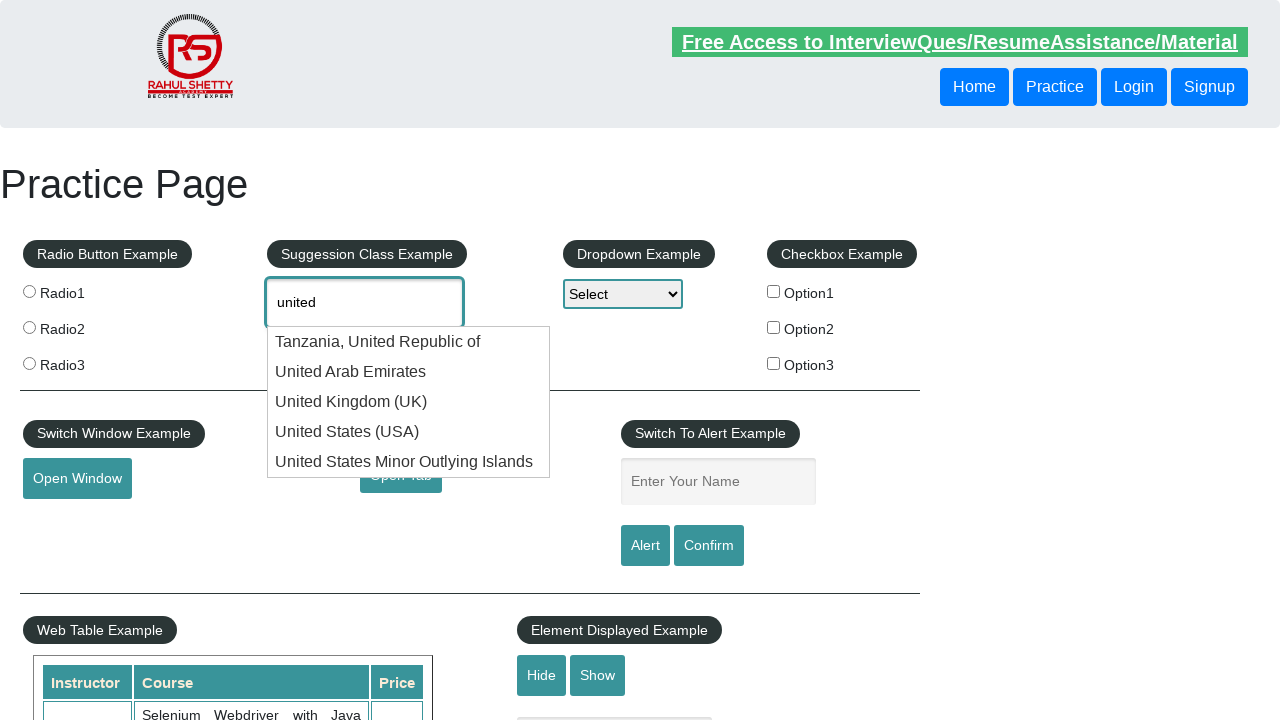

Pressed ArrowDown to navigate to next autocomplete suggestion (attempt 1/10) on #autocomplete
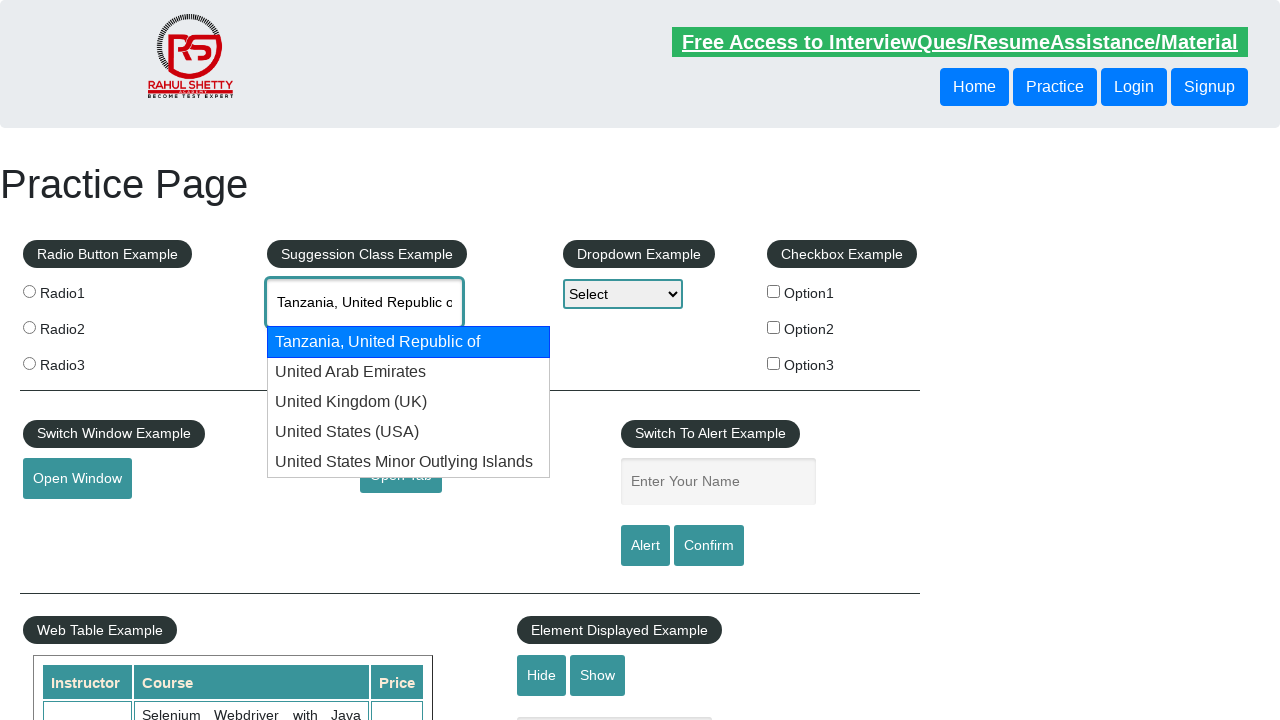

Retrieved current autocomplete field value: 'Tanzania, United Republic of'
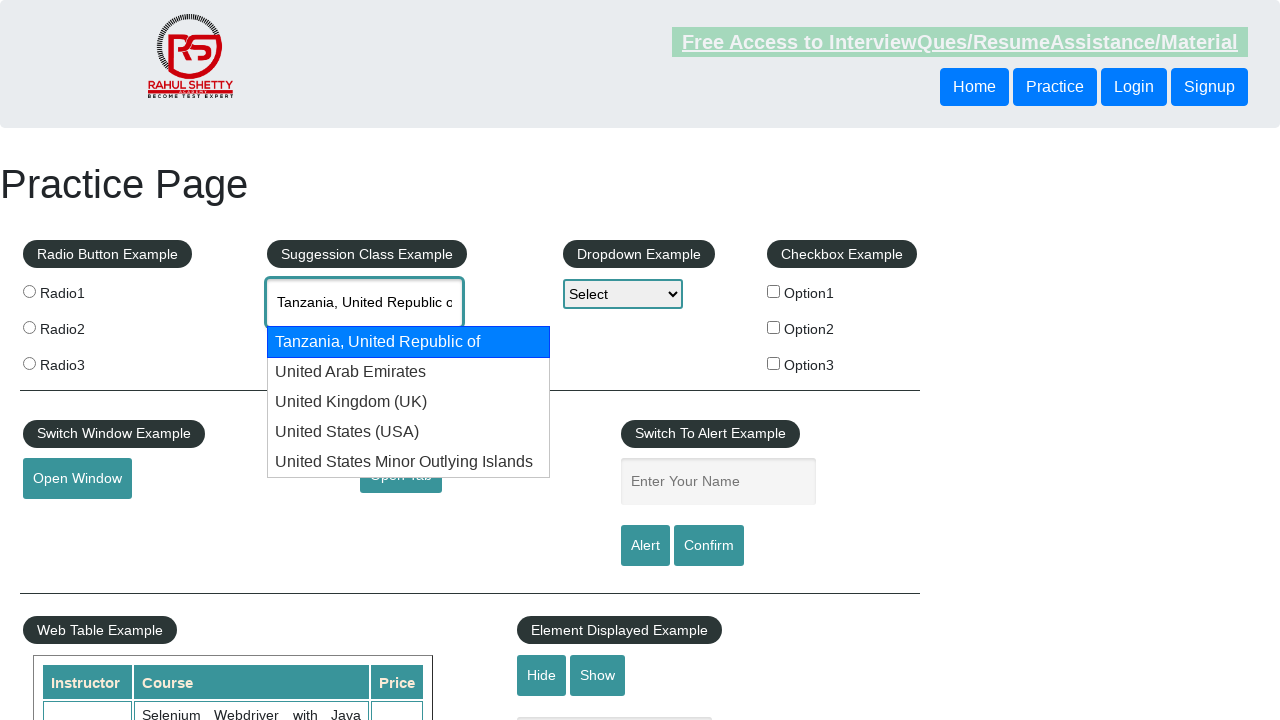

Pressed ArrowDown to navigate to next autocomplete suggestion (attempt 2/10) on #autocomplete
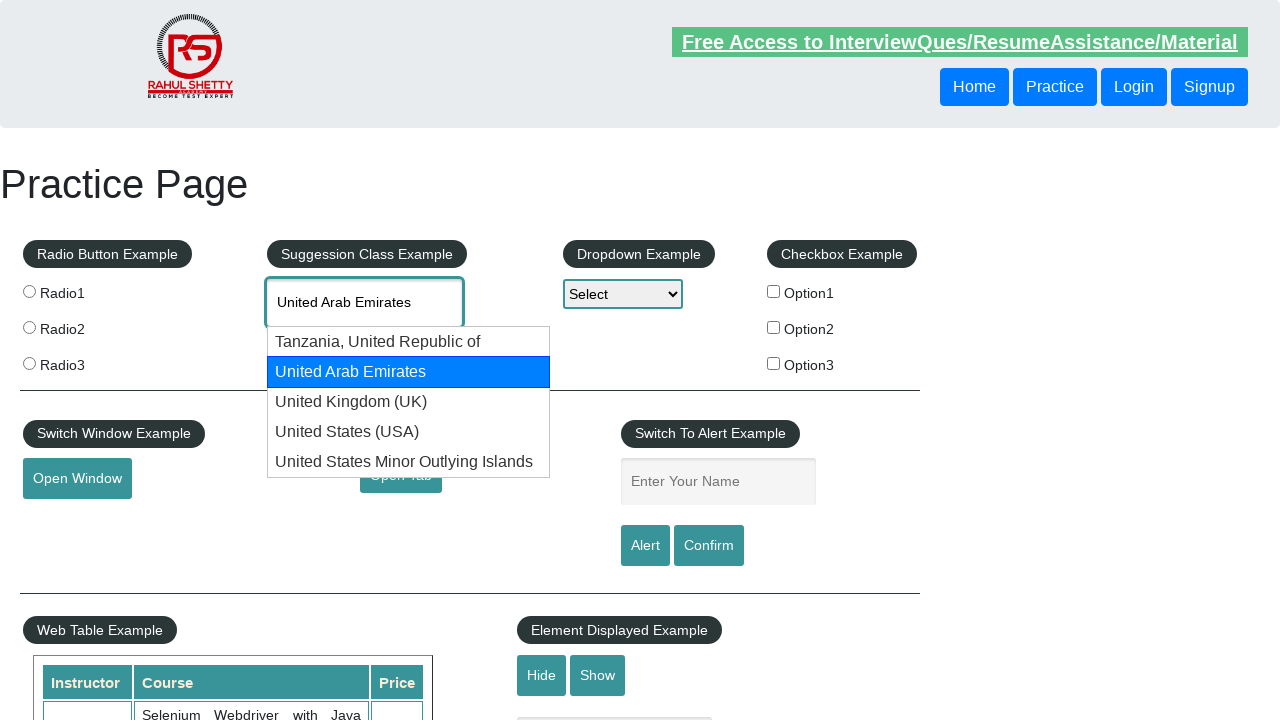

Retrieved current autocomplete field value: 'United Arab Emirates'
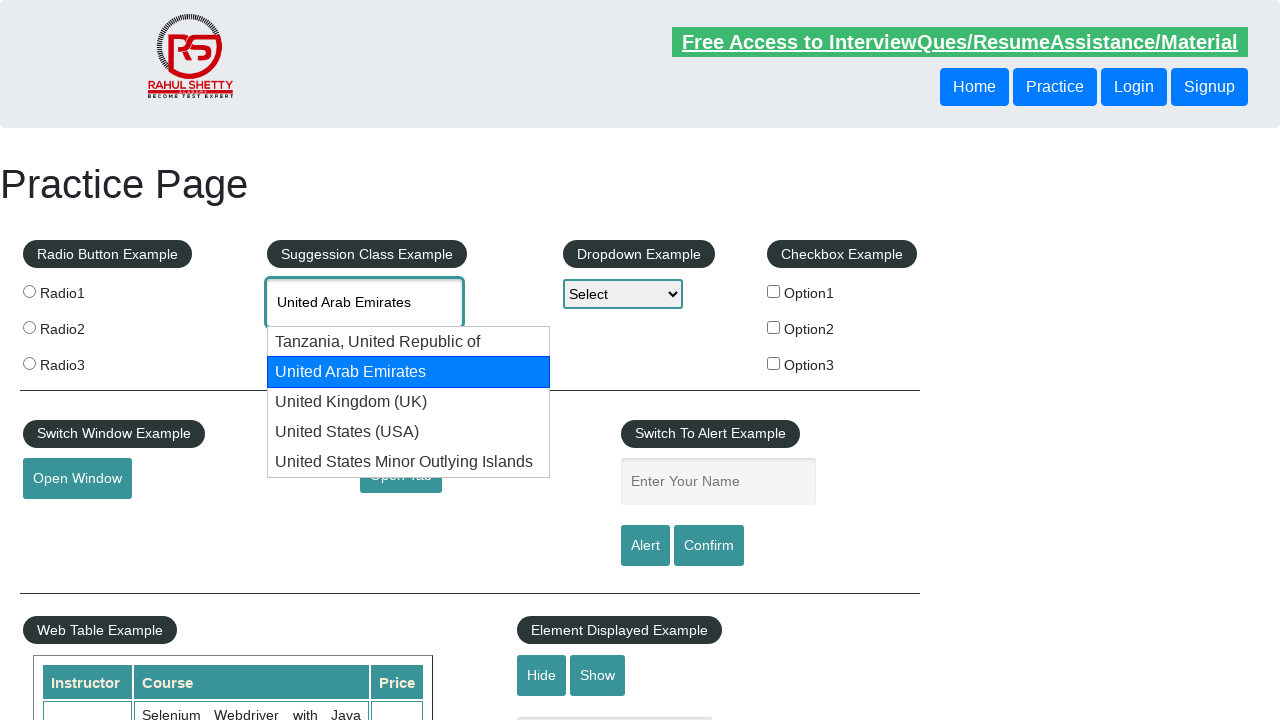

Pressed ArrowDown to navigate to next autocomplete suggestion (attempt 3/10) on #autocomplete
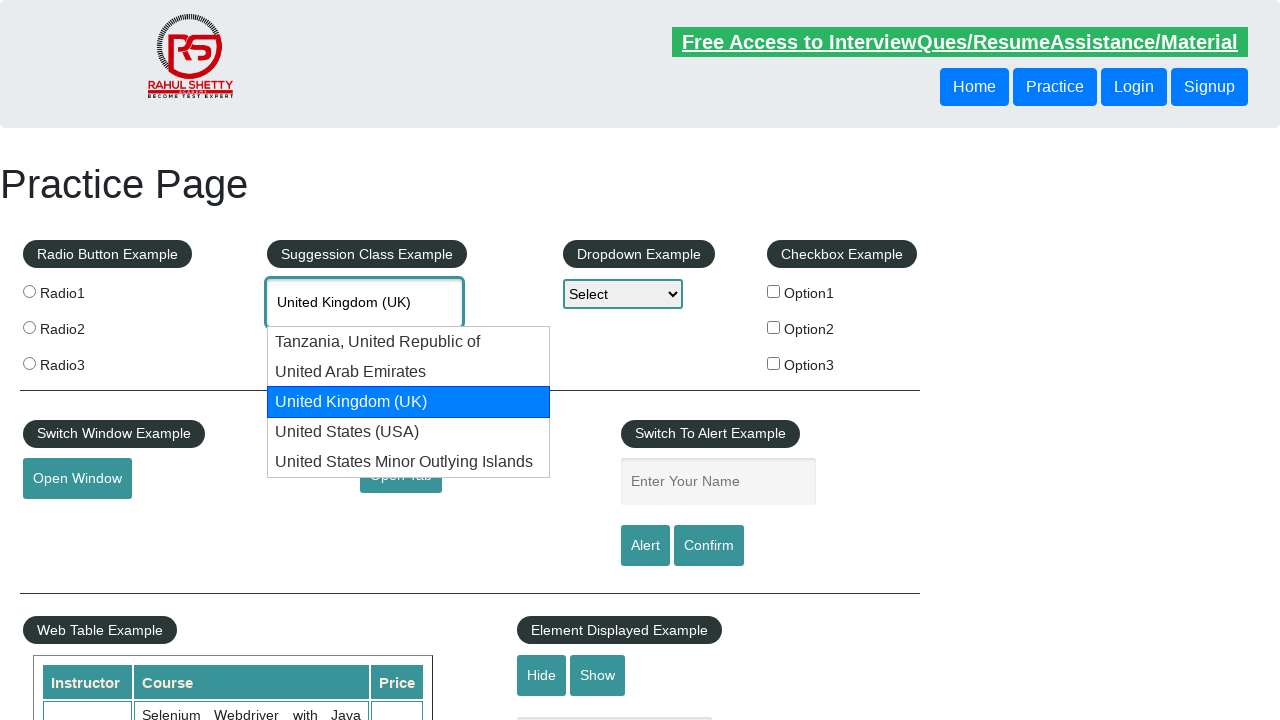

Retrieved current autocomplete field value: 'United Kingdom (UK)'
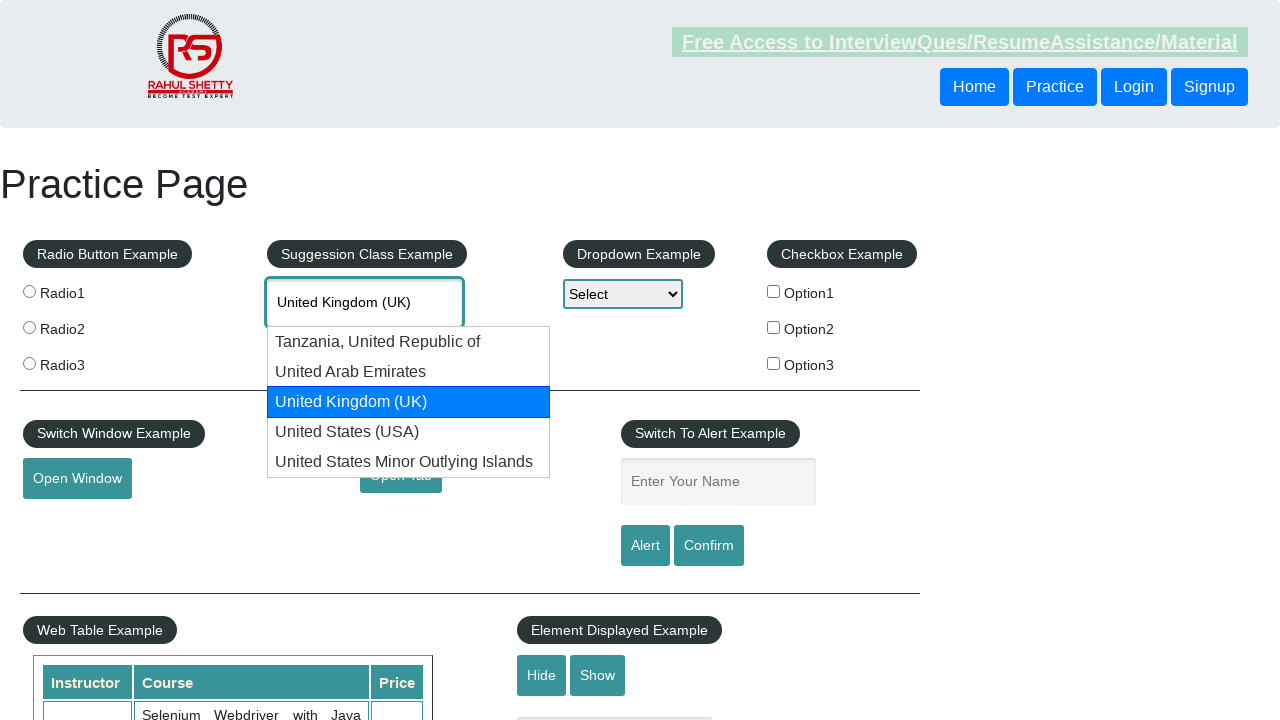

Pressed ArrowDown to navigate to next autocomplete suggestion (attempt 4/10) on #autocomplete
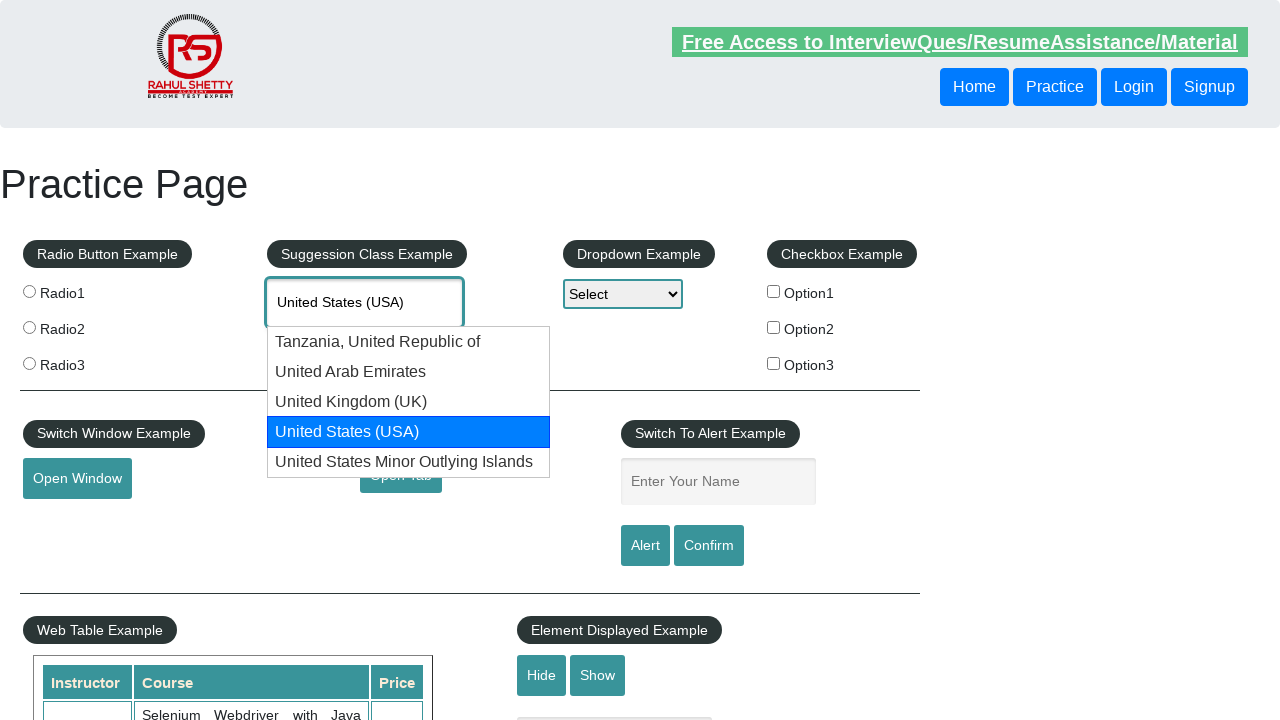

Retrieved current autocomplete field value: 'United States (USA)'
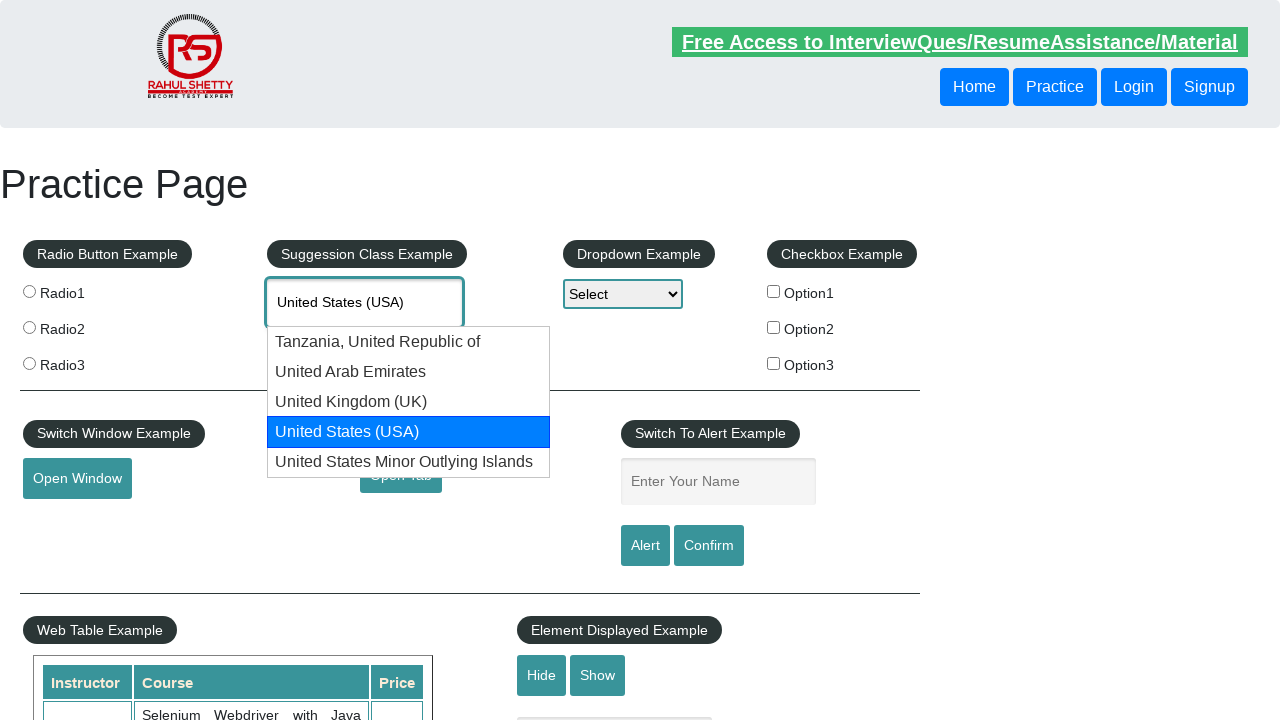

Found and selected 'United States (USA)' from autocomplete dropdown by pressing Enter on #autocomplete
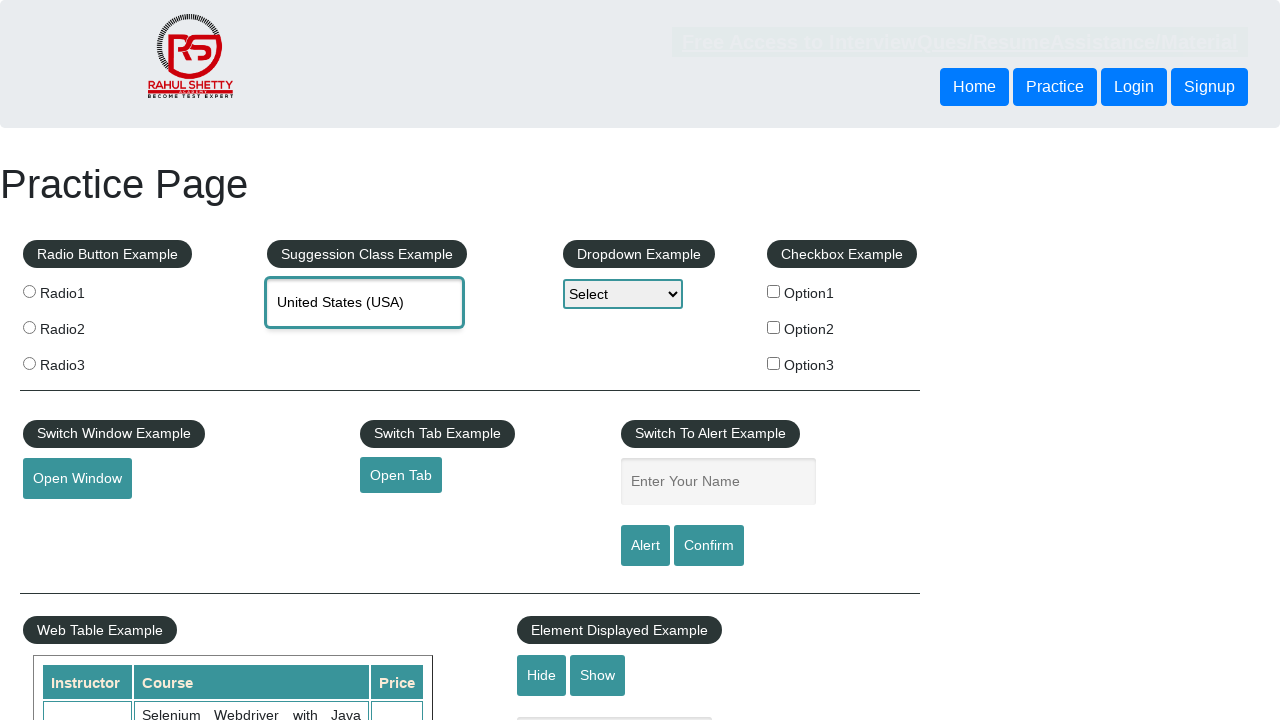

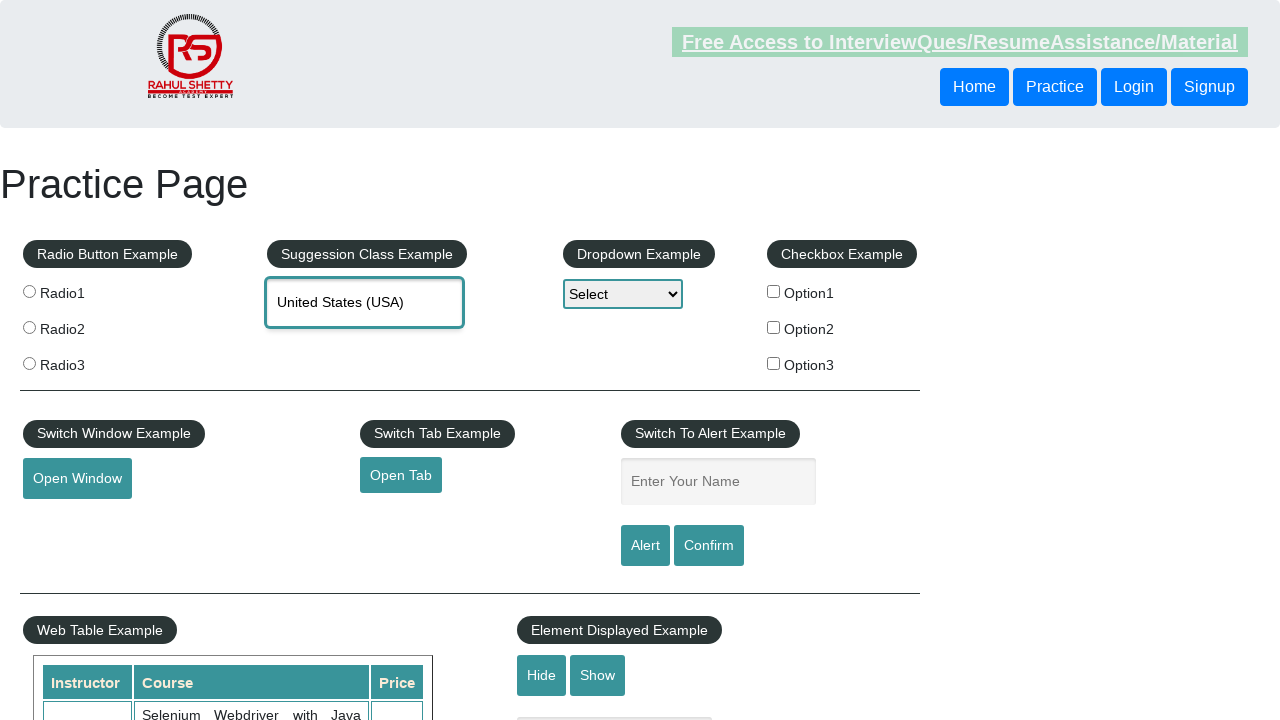